Navigates to Arsenal results and fixtures pages on ESPN to verify match data is displayed

Starting URL: https://www.espn.com/soccer/team/results/_/id/359/eng.arsenal

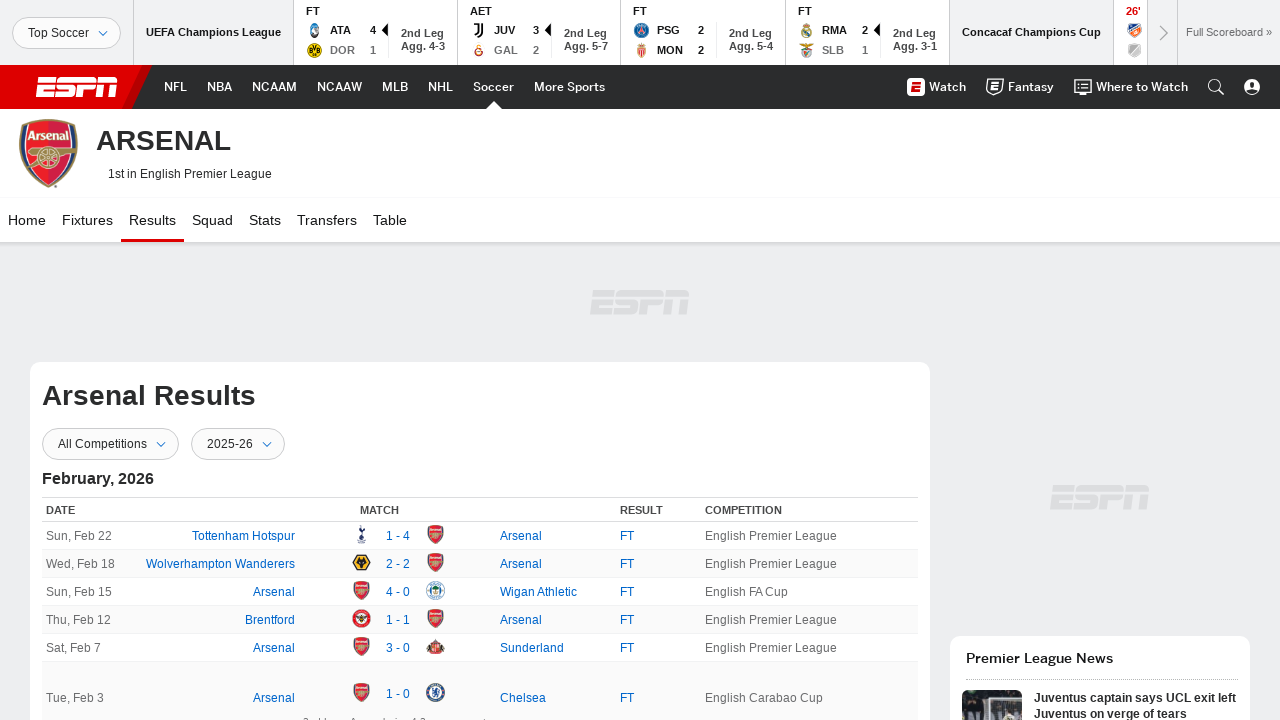

Waited for match results table to load on Arsenal results page
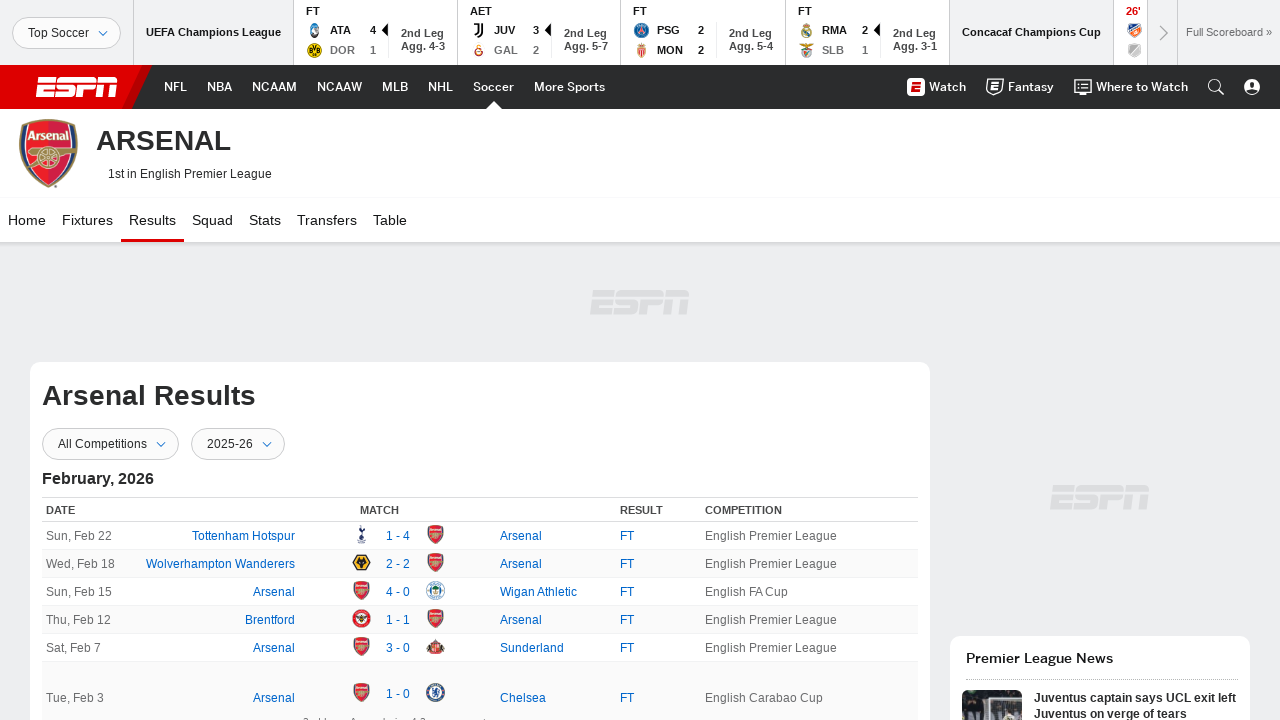

Found 288 match result elements
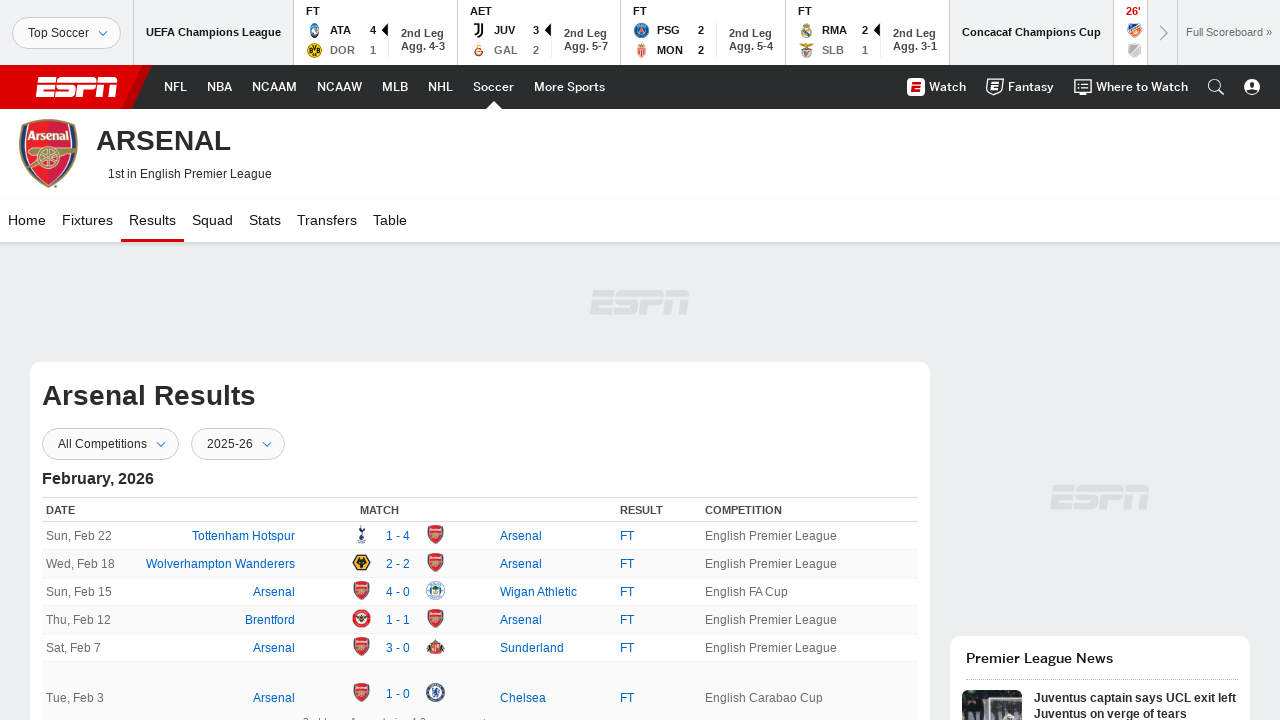

Verified that match results are displayed
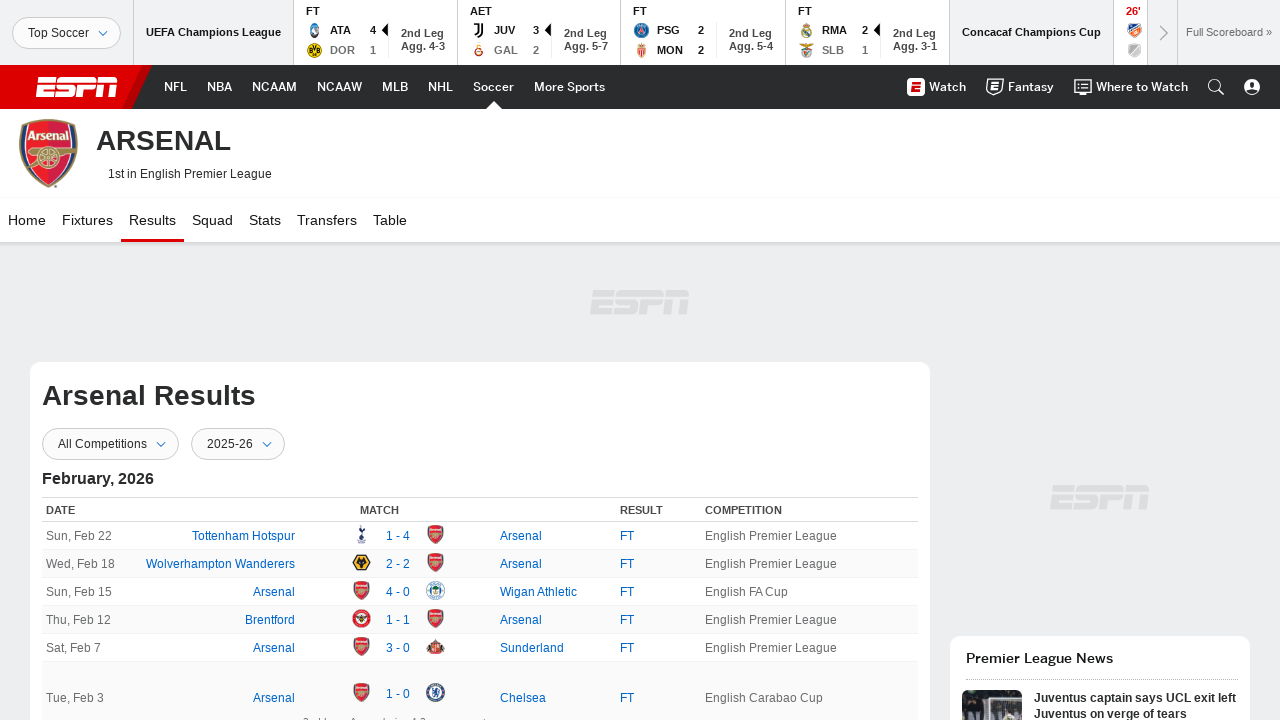

Navigated to Arsenal fixtures page
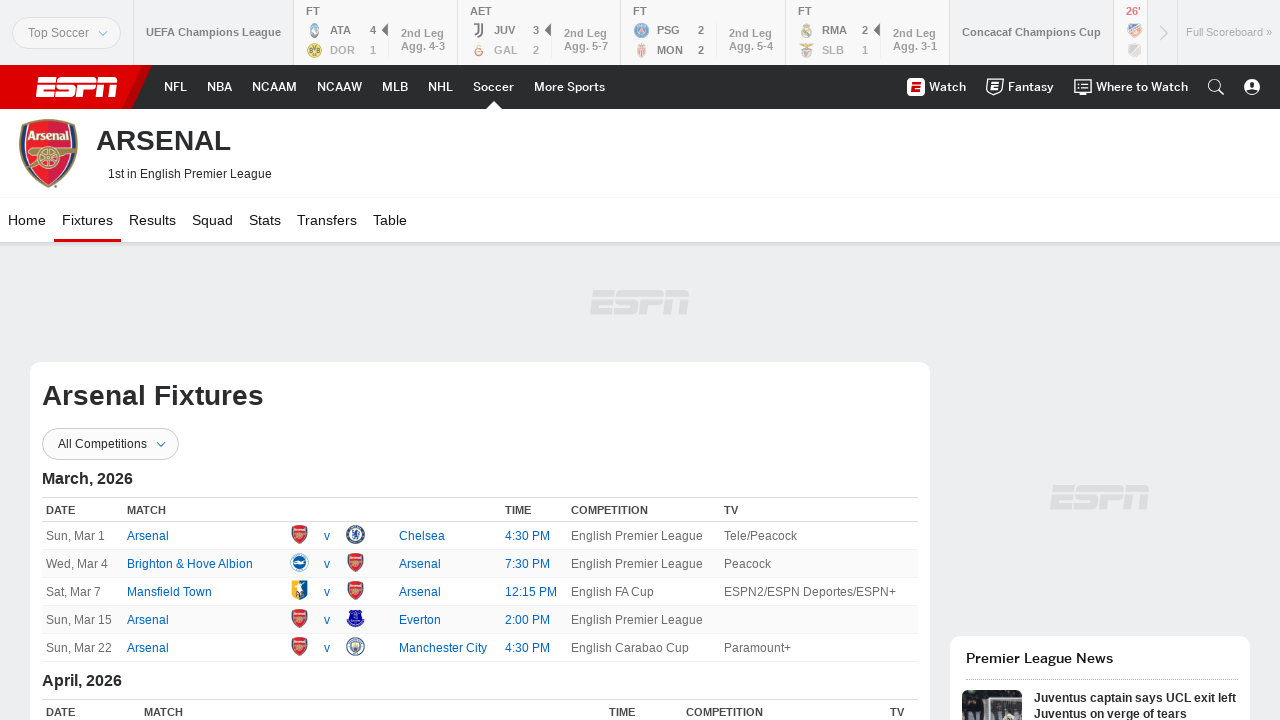

Waited for fixtures table to load on Arsenal fixtures page
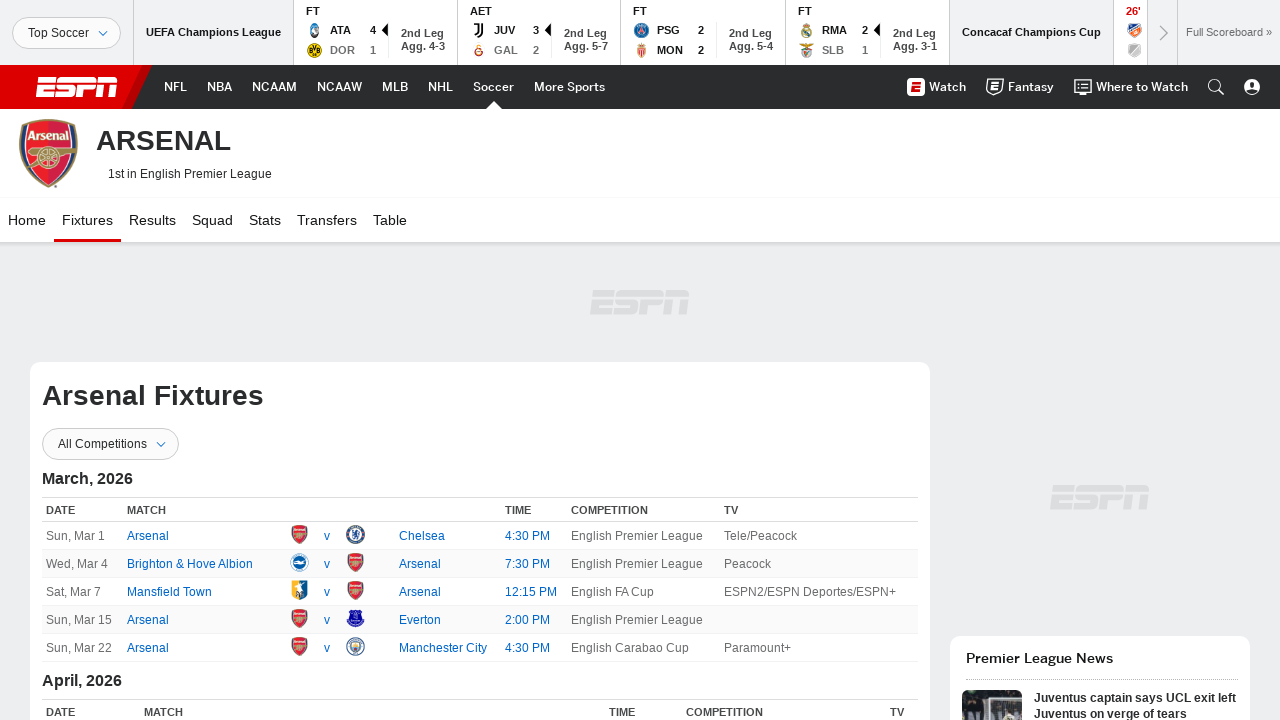

Found 84 fixture elements
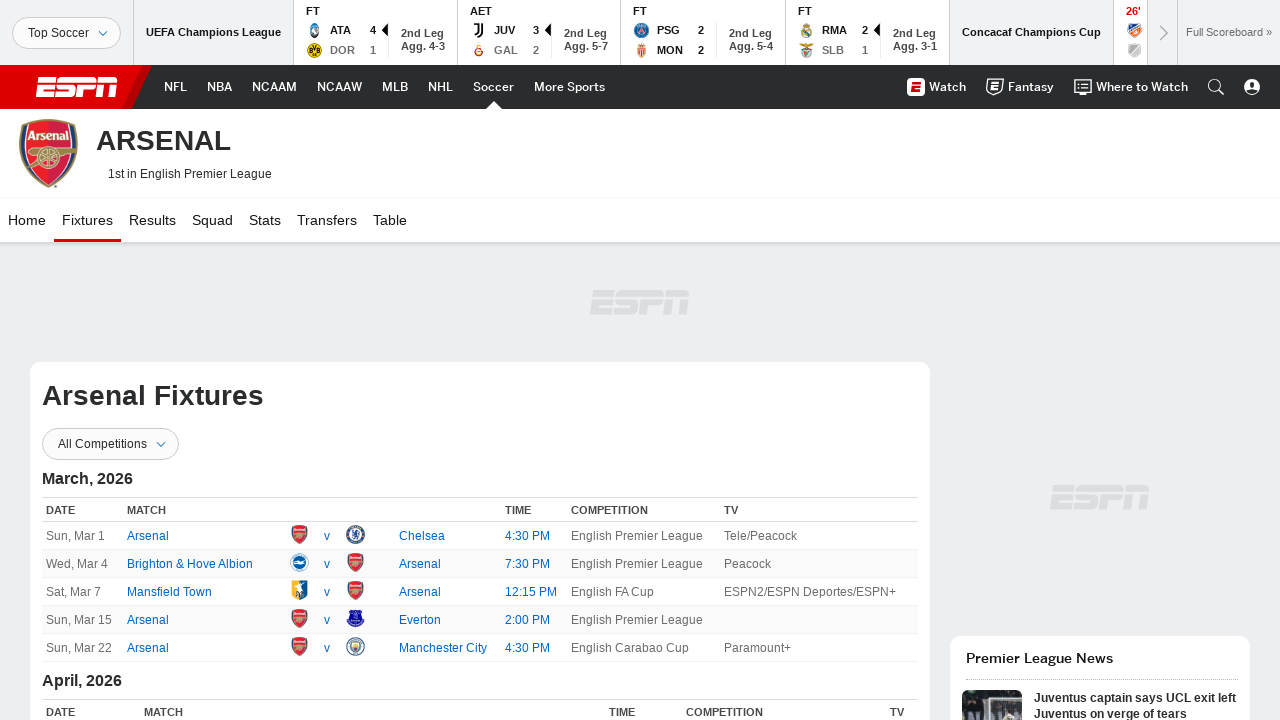

Verified that fixture data is displayed
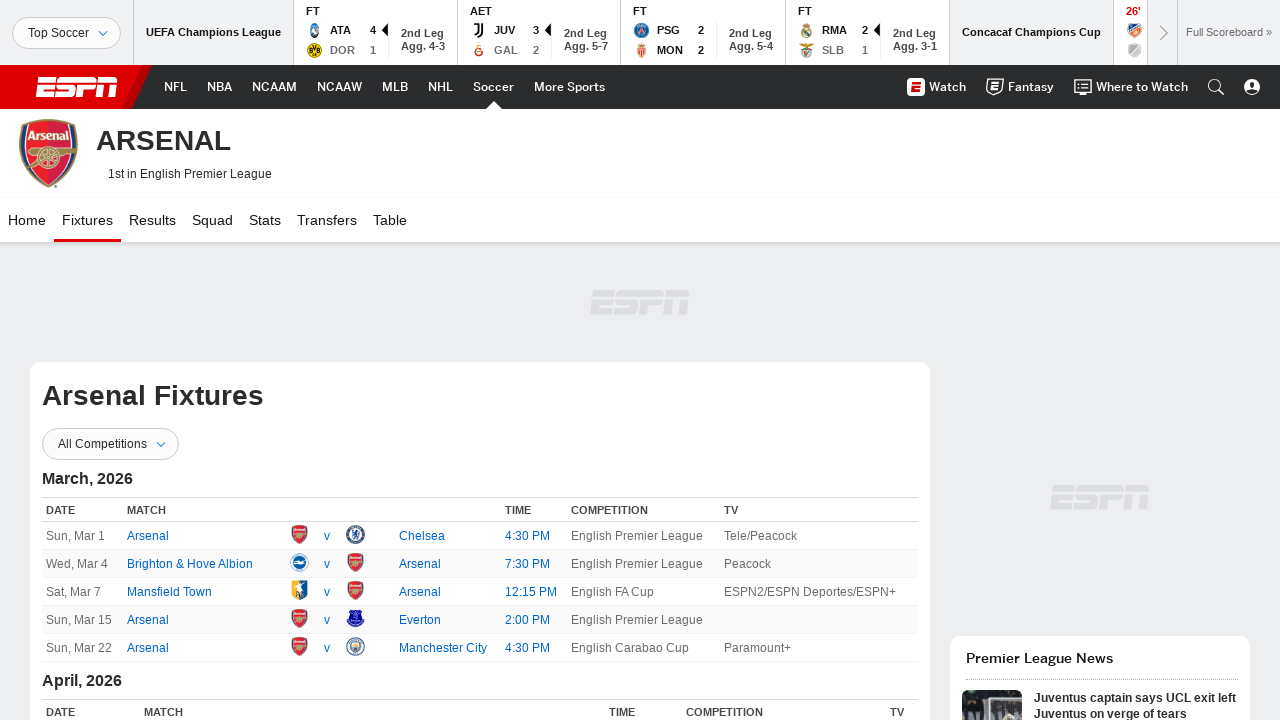

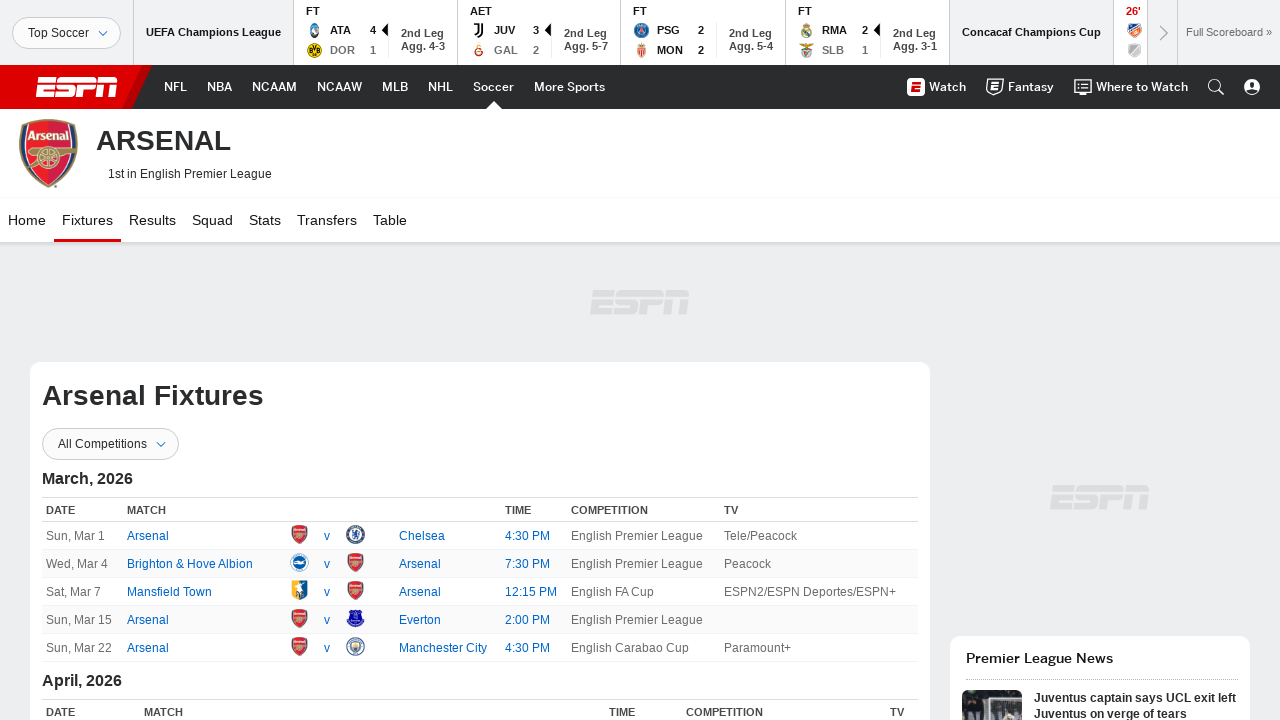